Tests drag and drop functionality by dragging an element from source to destination on jQuery UI demo page

Starting URL: https://jqueryui.com/resources/demos/droppable/default.html

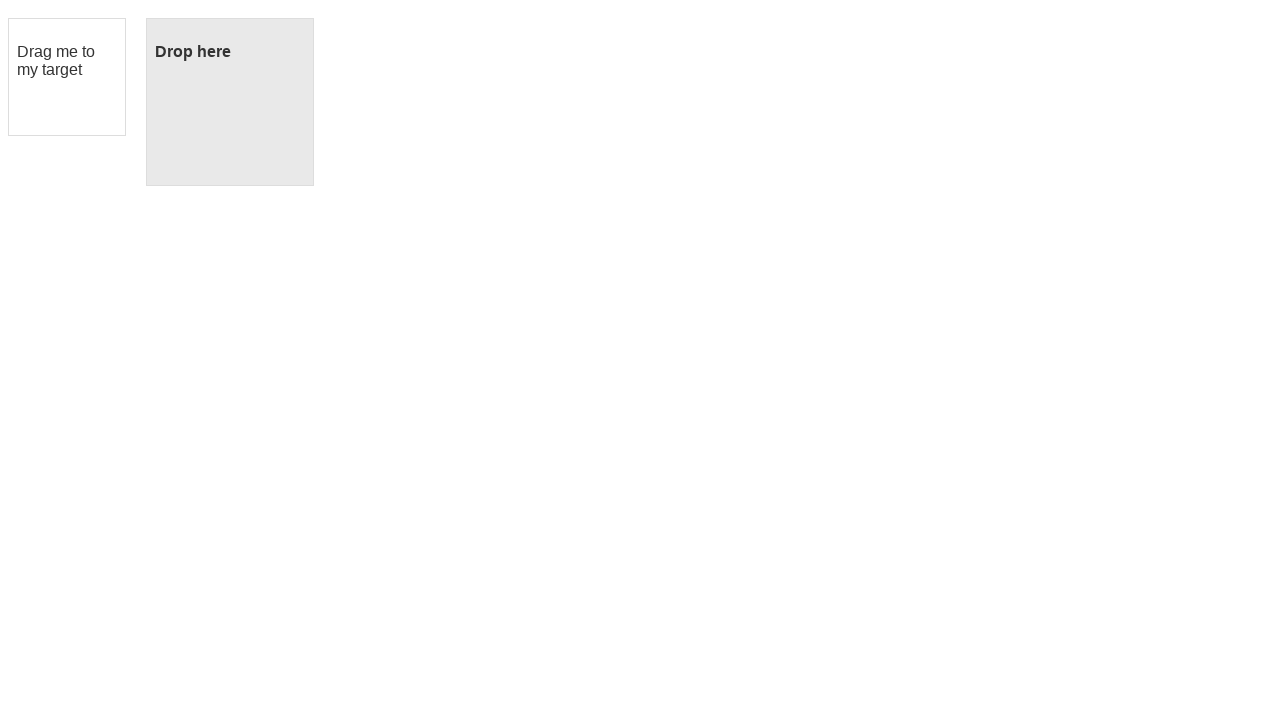

Located draggable source element with id 'draggable'
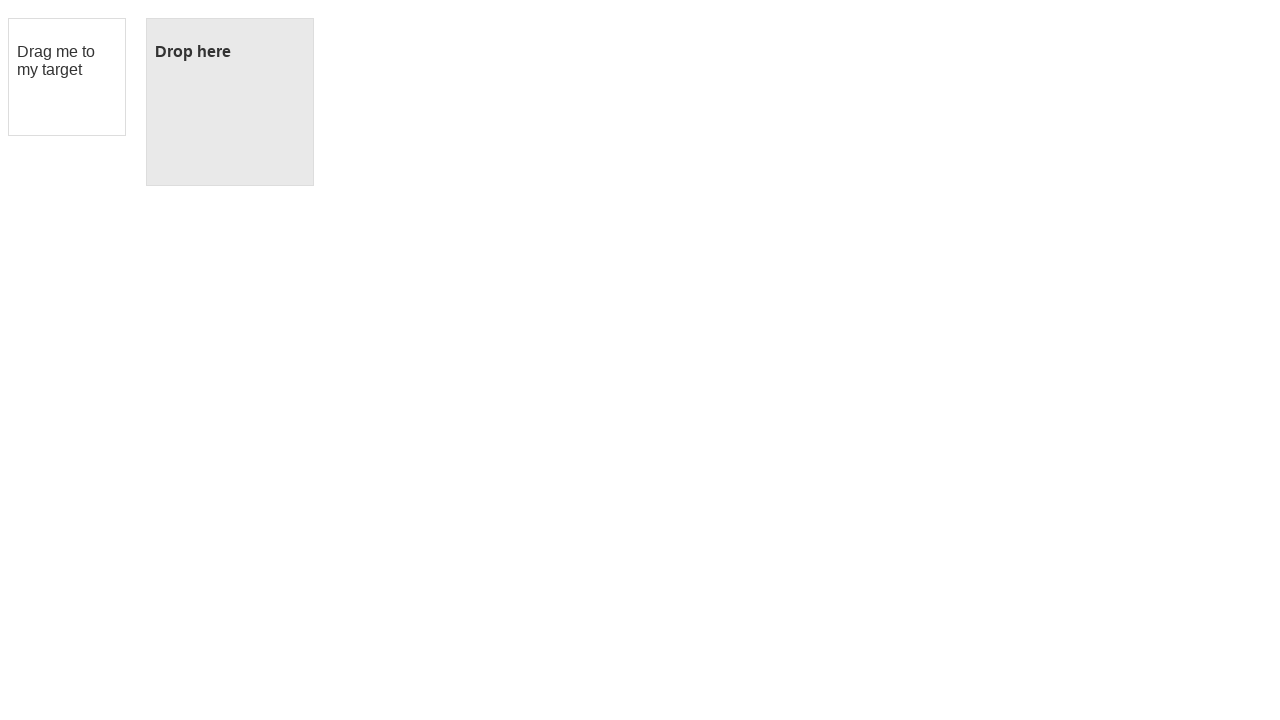

Located droppable destination element with id 'droppable'
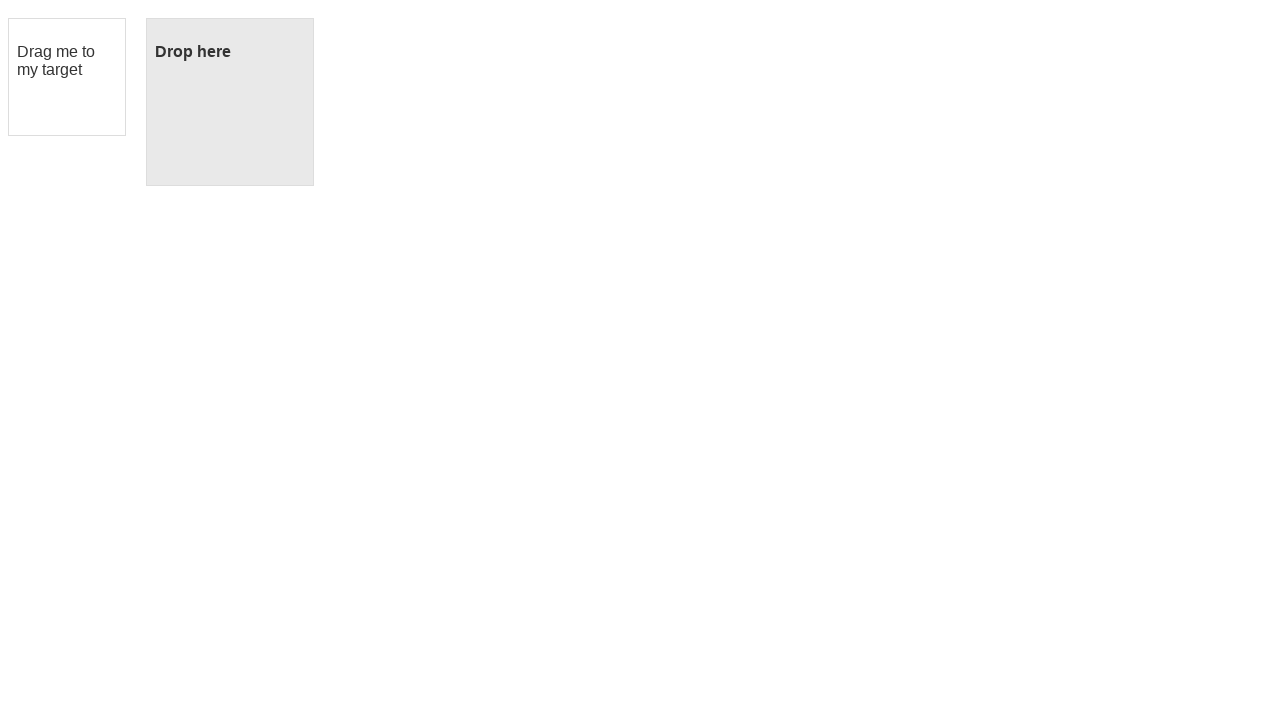

Dragged element from source to destination at (230, 102)
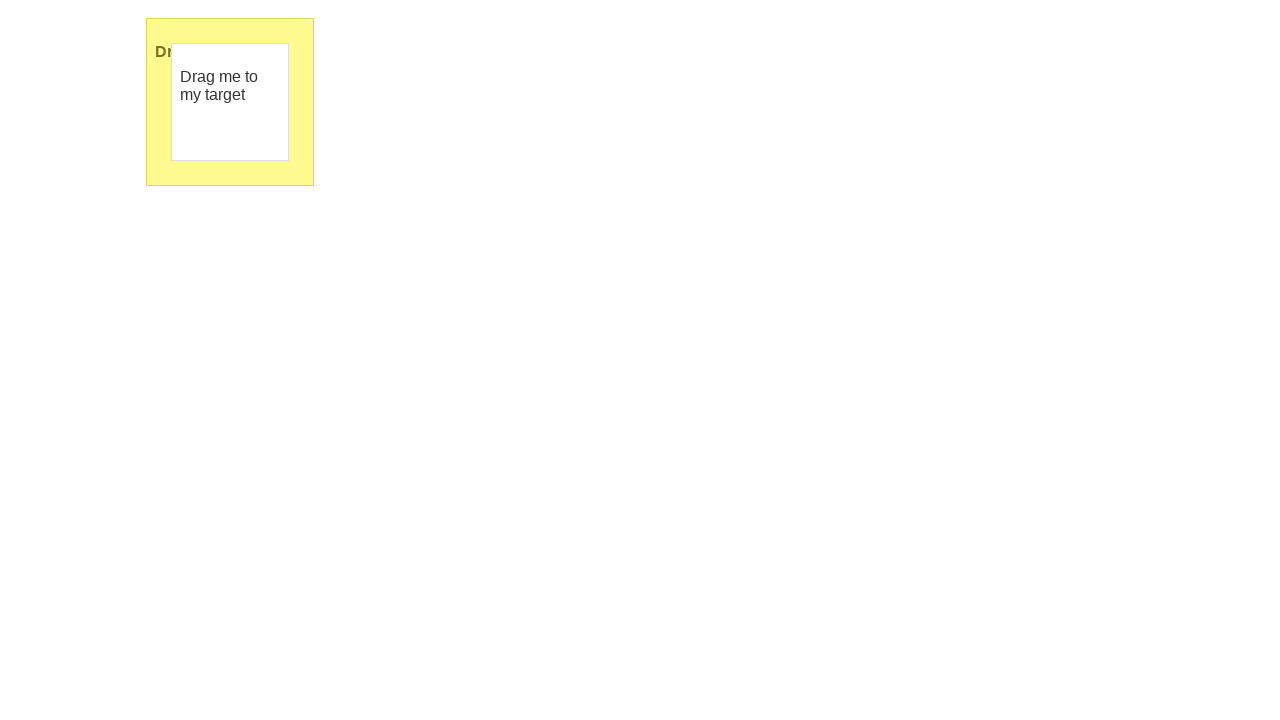

Waited 2 seconds for drag and drop action to complete
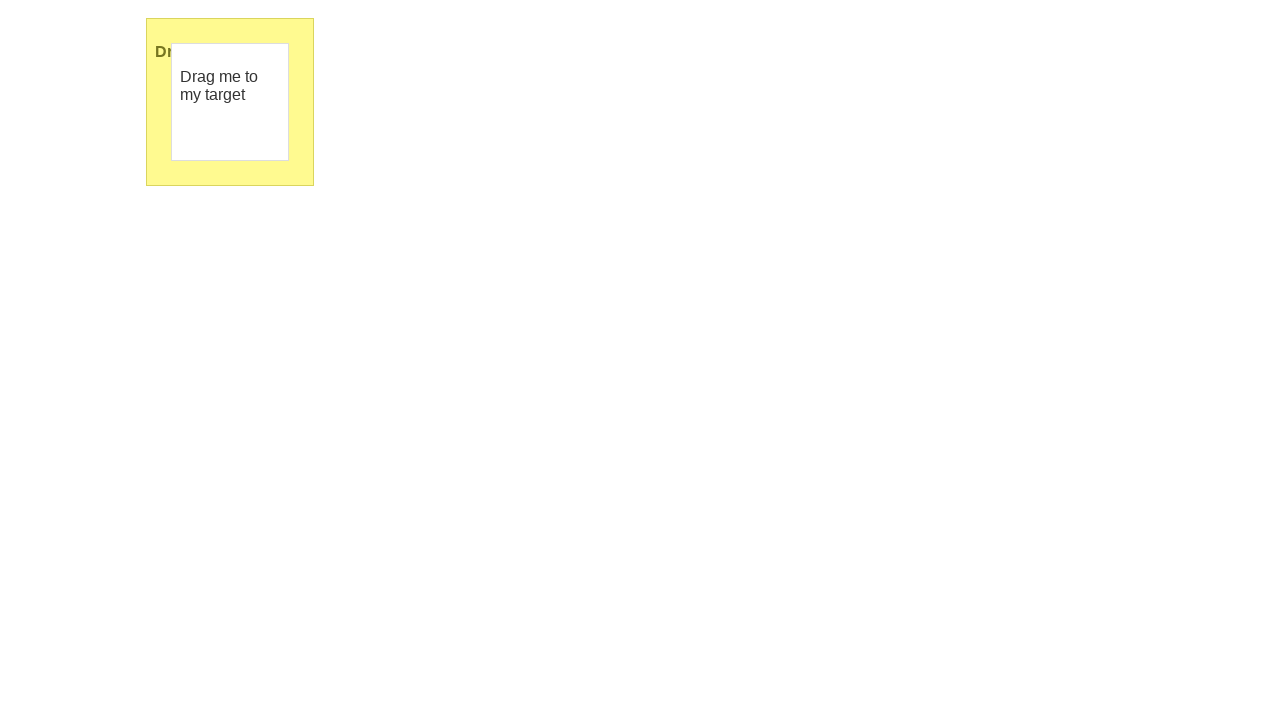

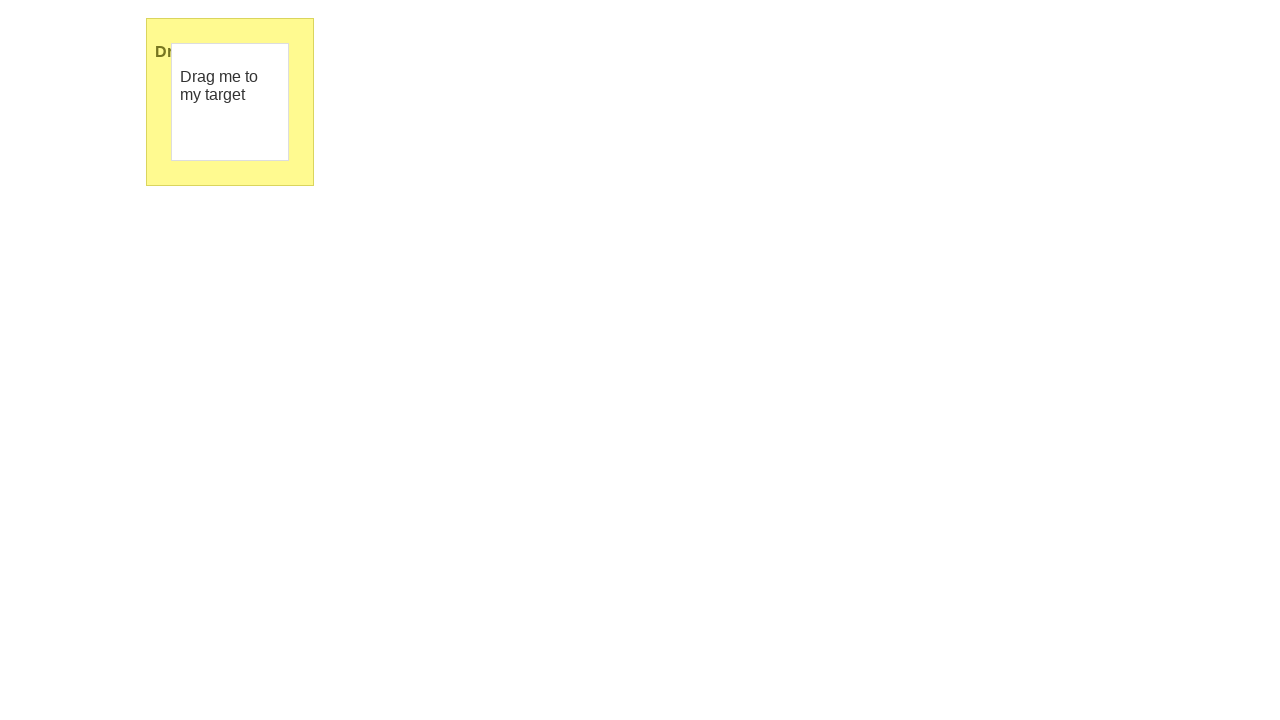